Tests clicking a button with a dynamic ID on the UI Test Automation Playground site to verify handling of elements with changing identifiers

Starting URL: http://uitestingplayground.com/dynamicid

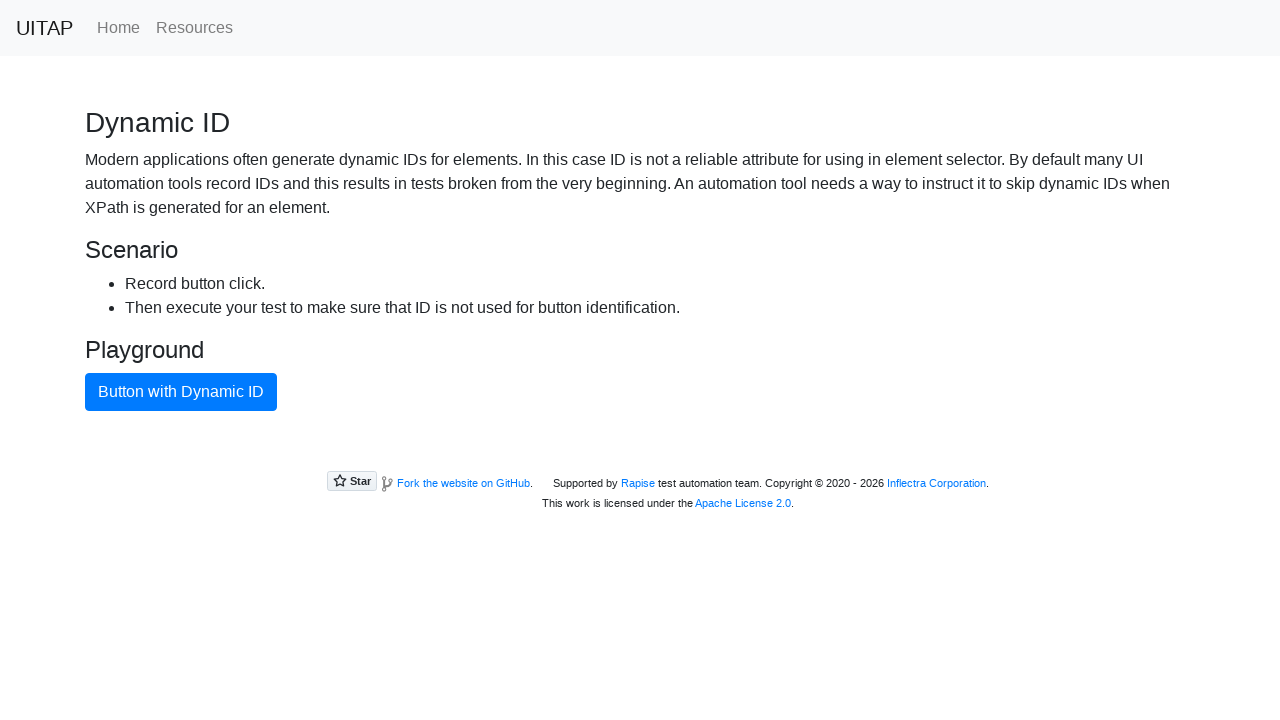

Navigated to UI Test Automation Playground dynamic ID page
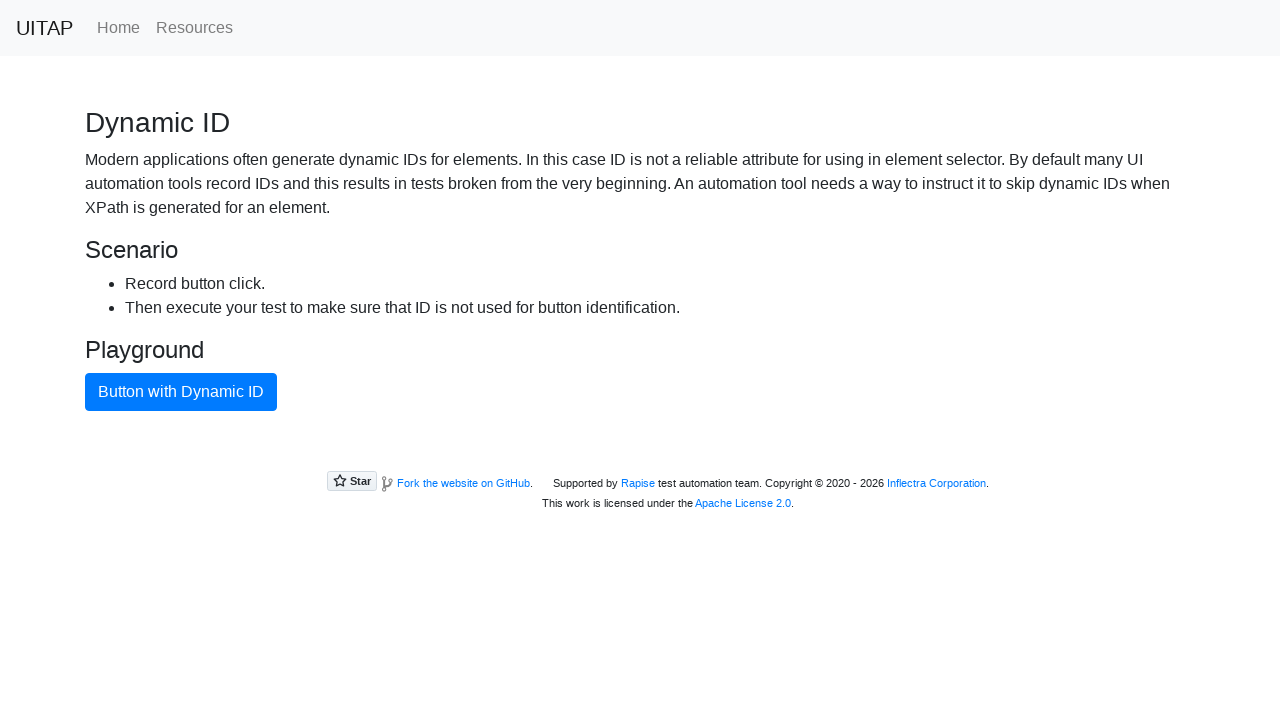

Clicked button with dynamic ID using class selector at (181, 392) on button.btn.btn-primary
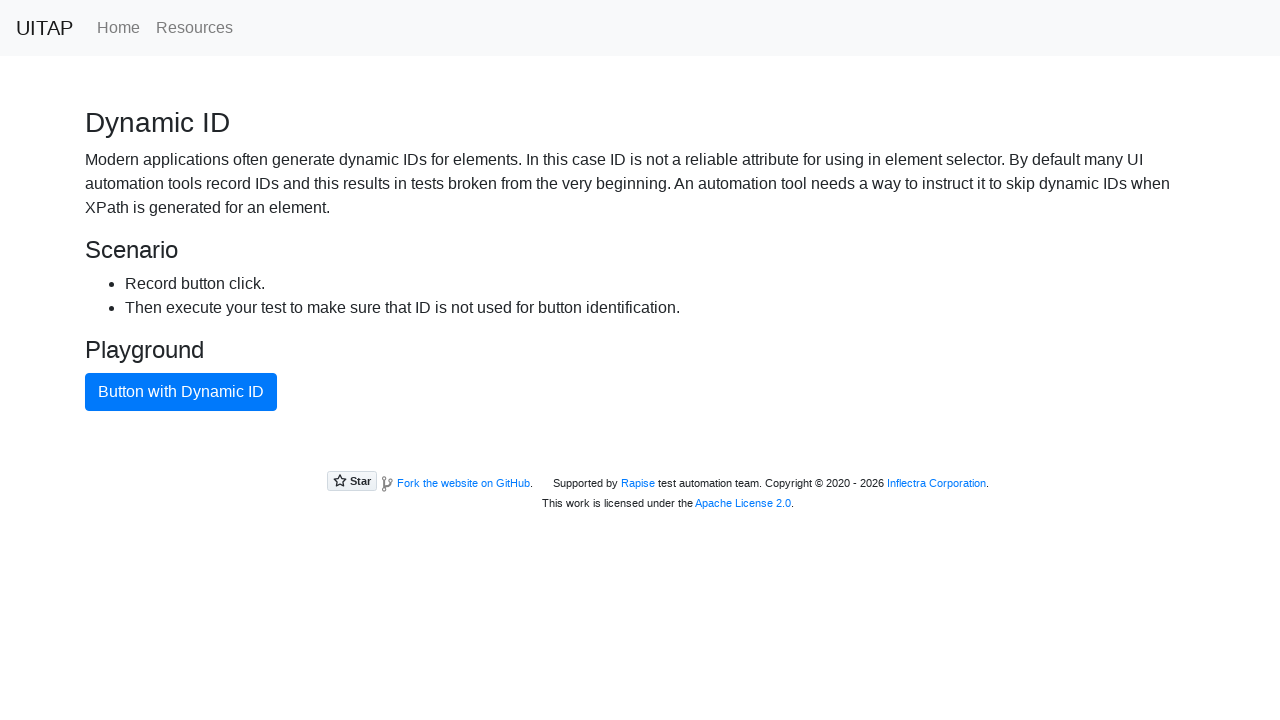

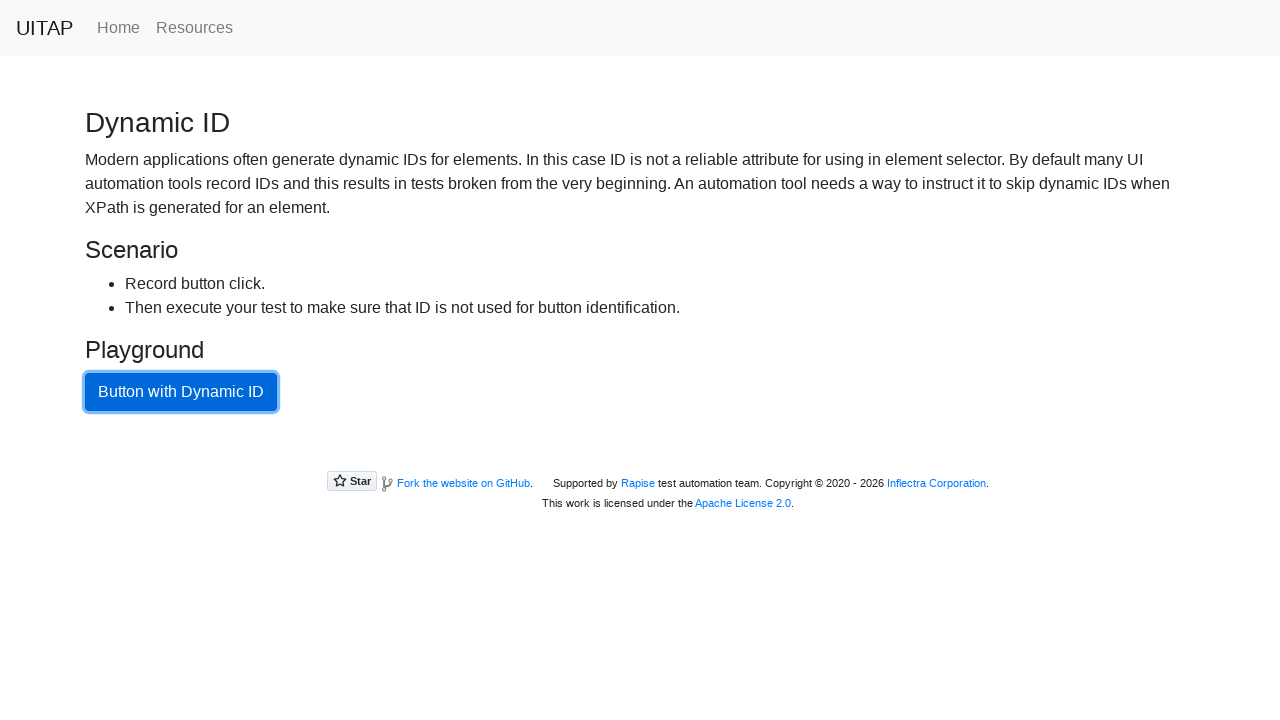